Tests hover functionality by moving mouse over three different images and verifying that corresponding user text appears for each image

Starting URL: https://practice.cydeo.com/hovers

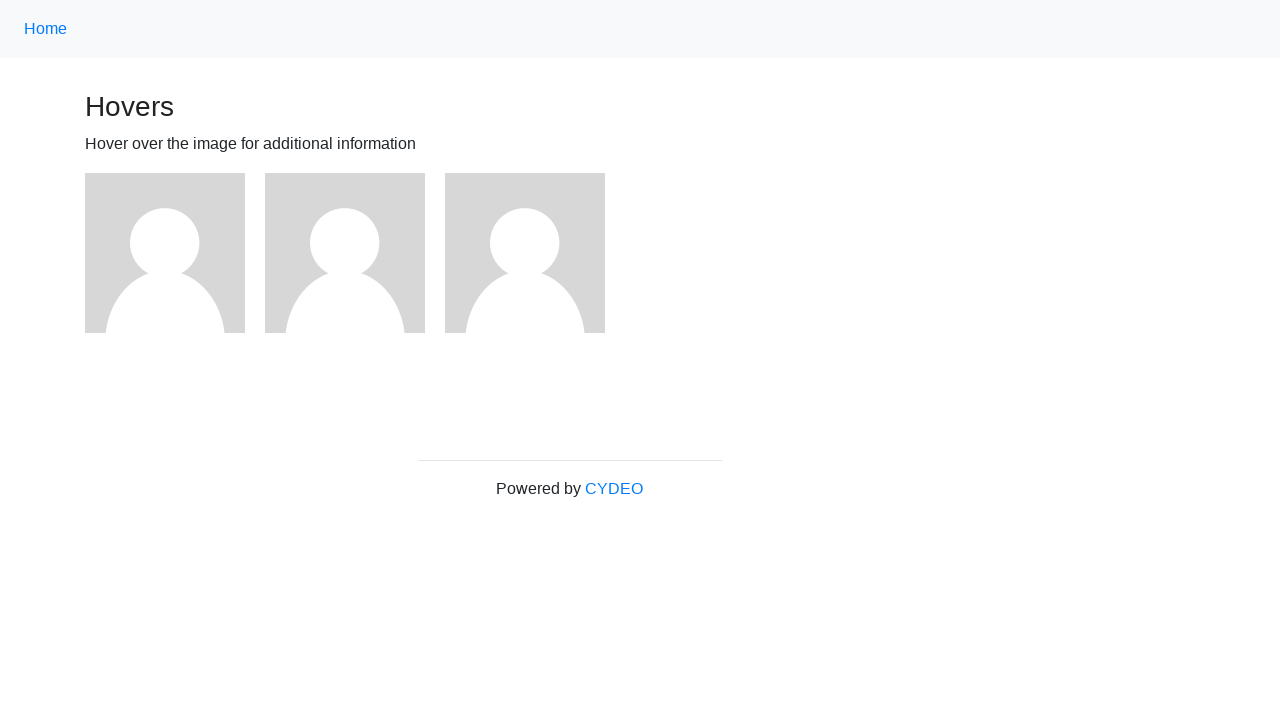

Located first image element
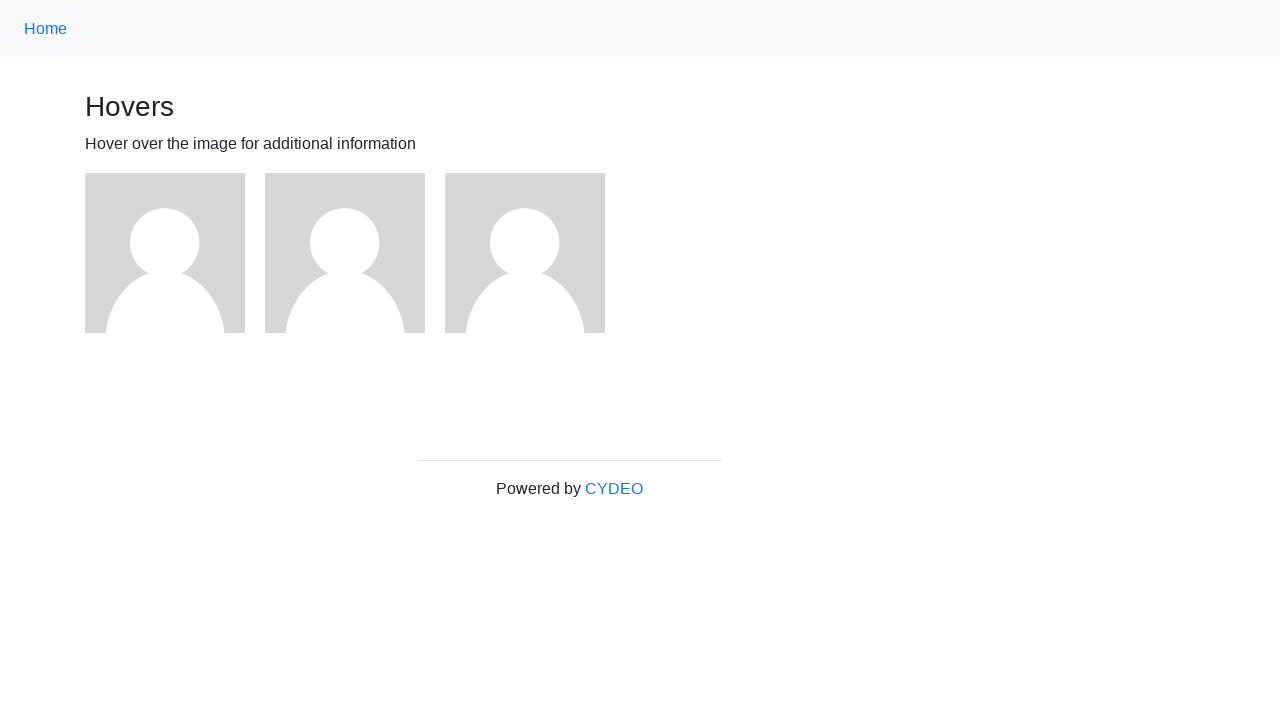

Located second image element
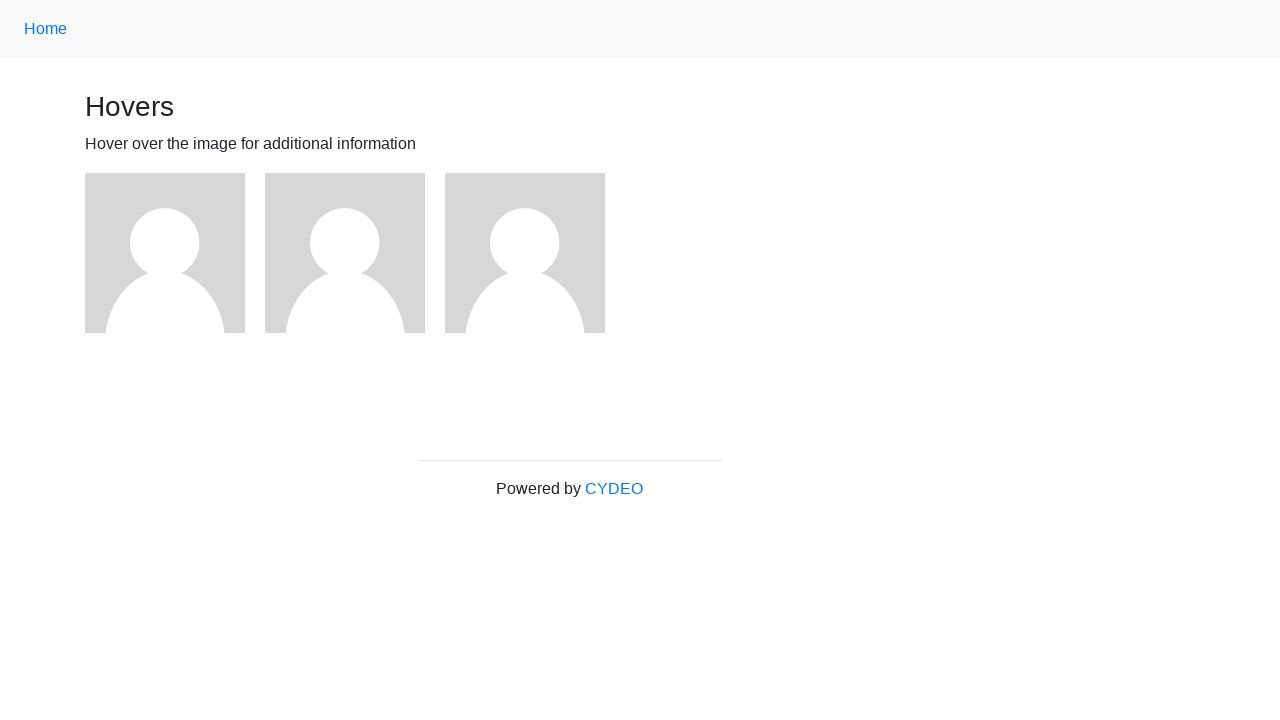

Located third image element
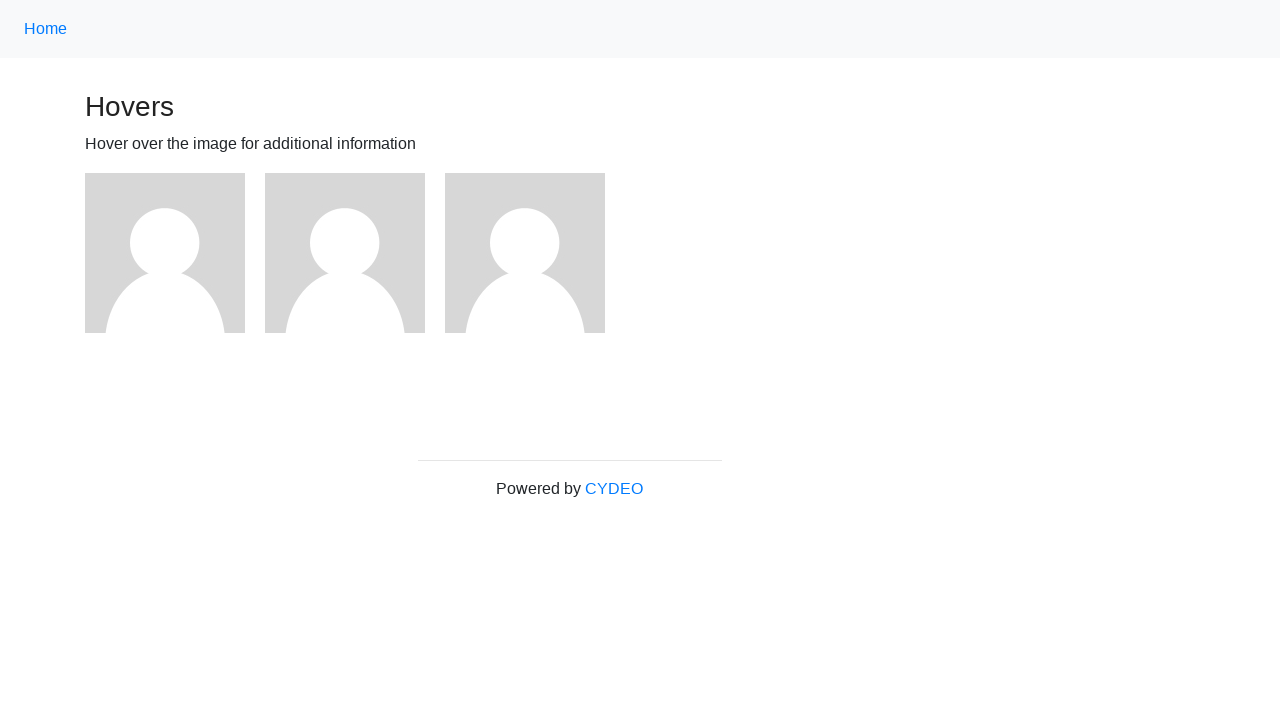

Located user1 text element
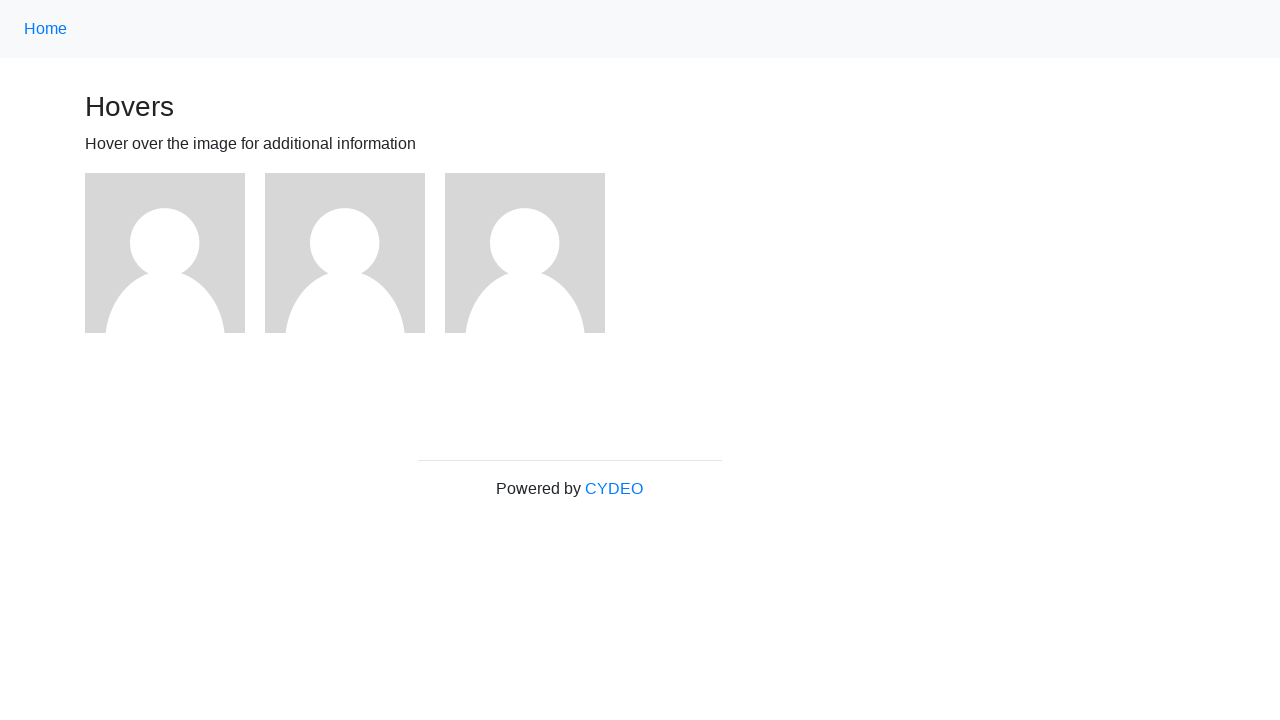

Located user2 text element
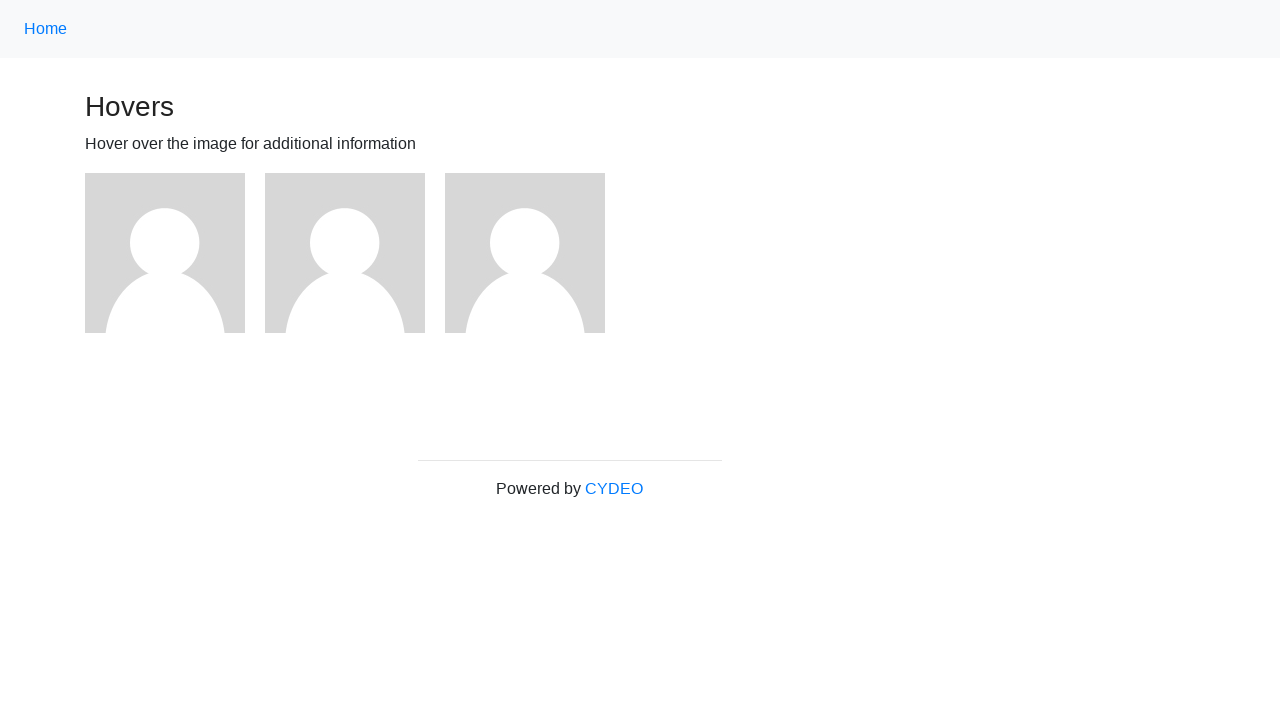

Located user3 text element
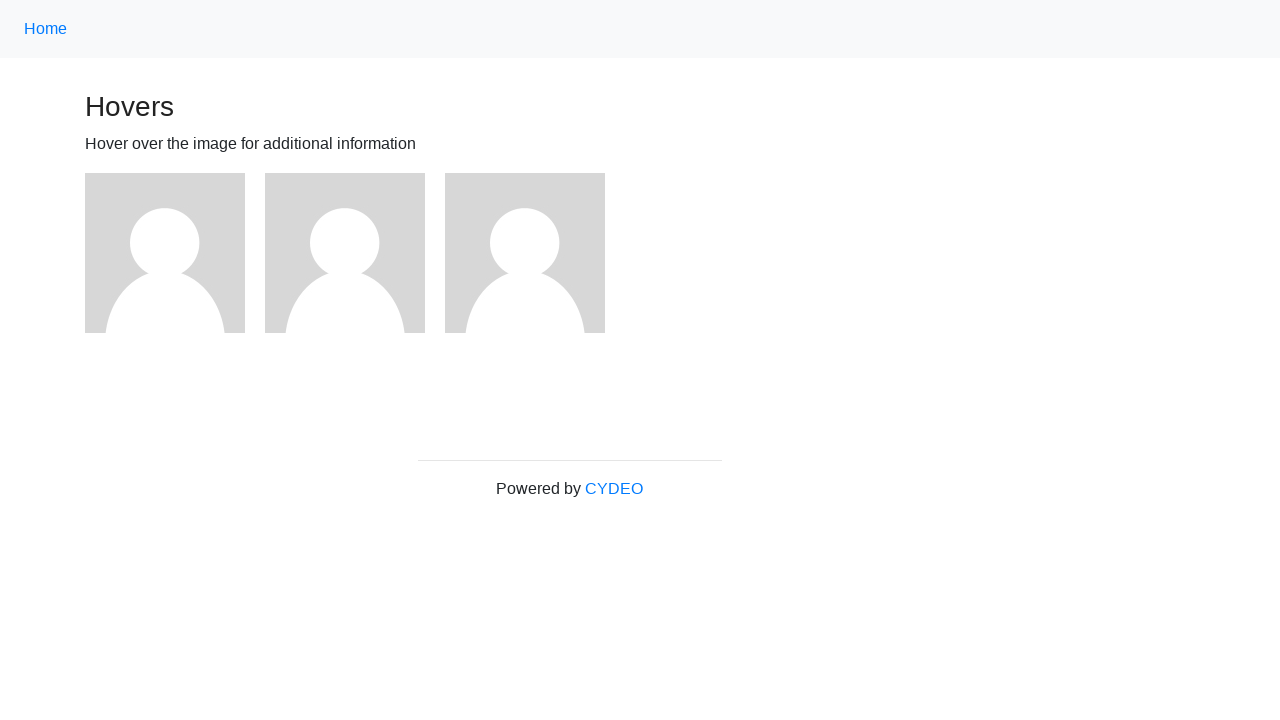

Hovered over first image at (165, 253) on (//img)[1]
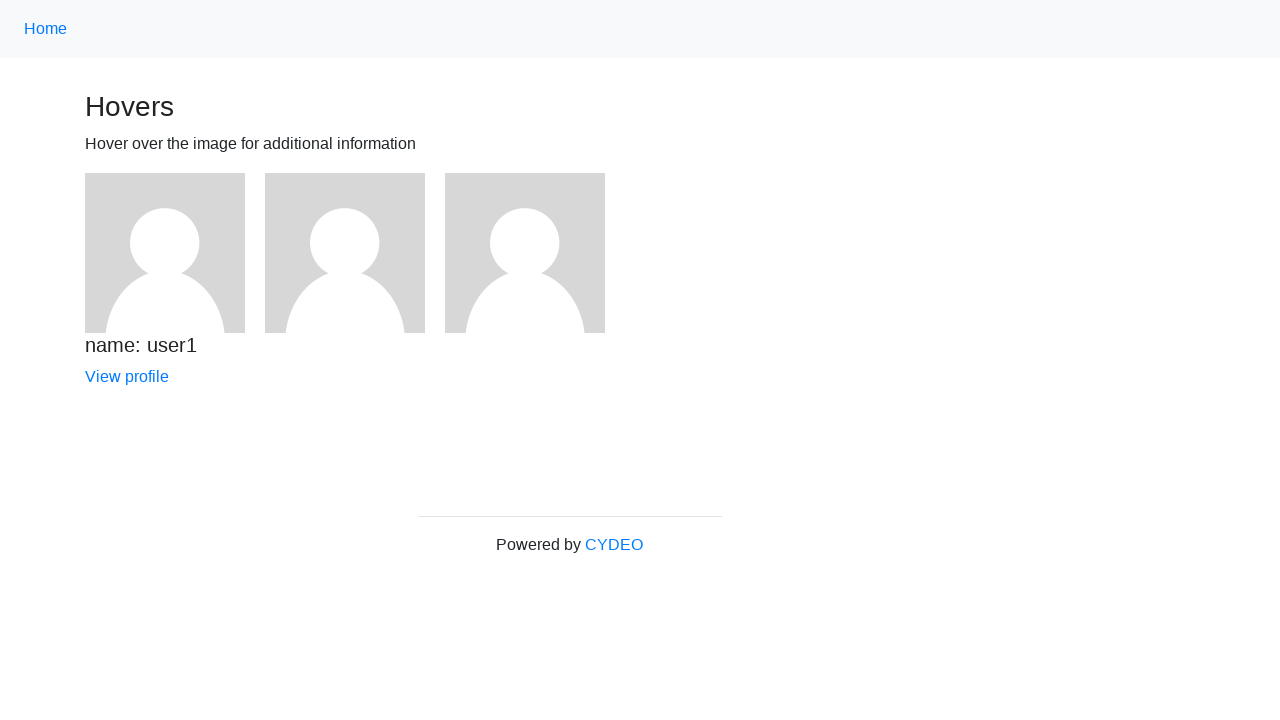

Verified user1 text is visible after hovering over first image
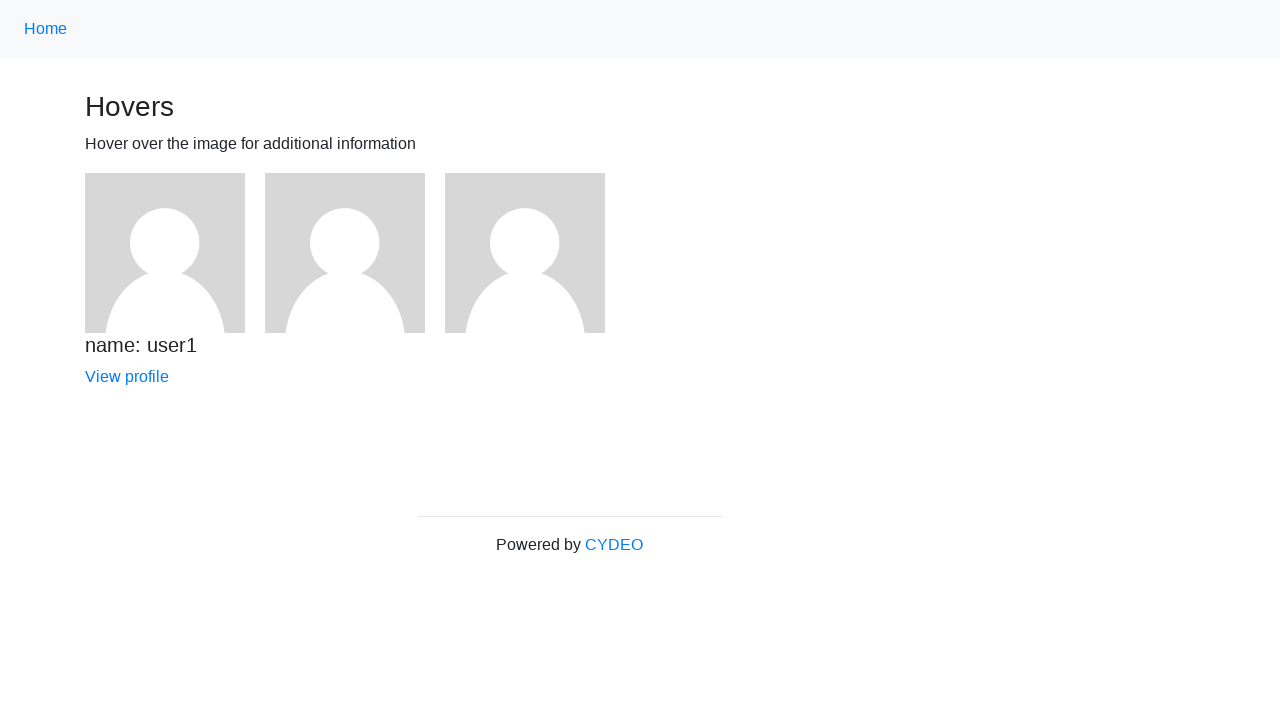

Hovered over second image at (345, 253) on (//img)[2]
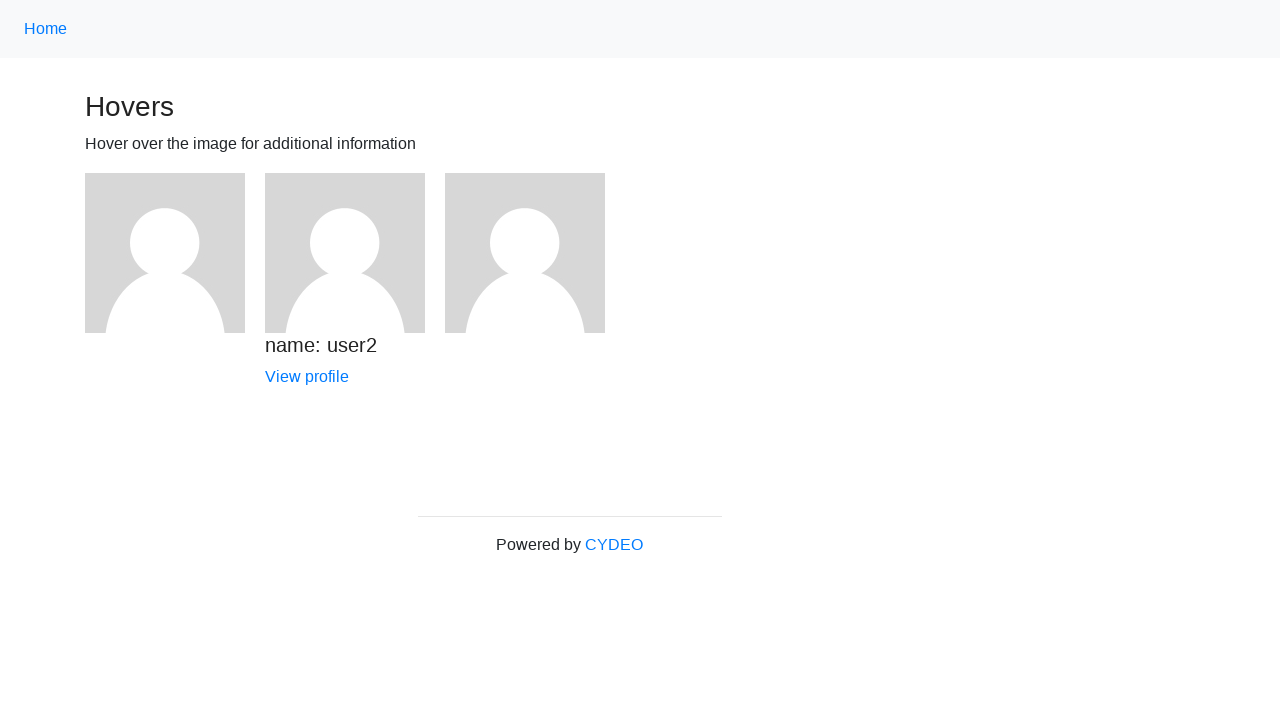

Verified user2 text is visible after hovering over second image
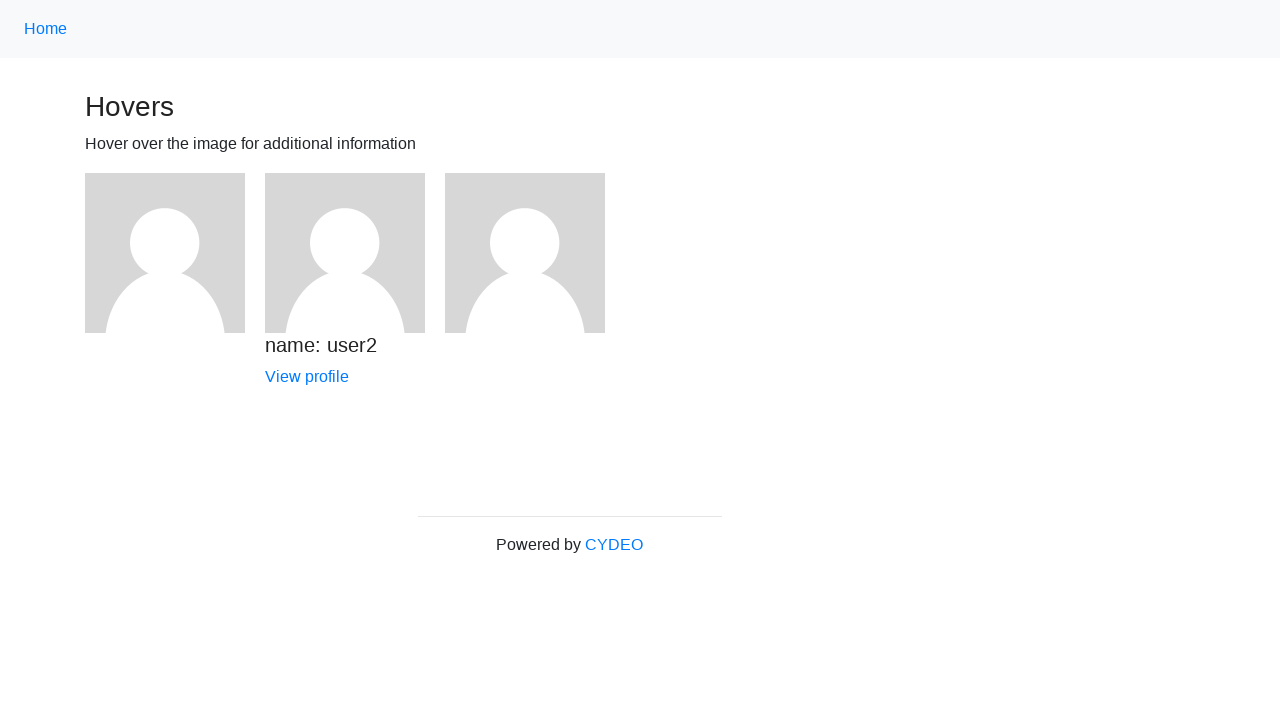

Hovered over third image at (525, 253) on (//img)[3]
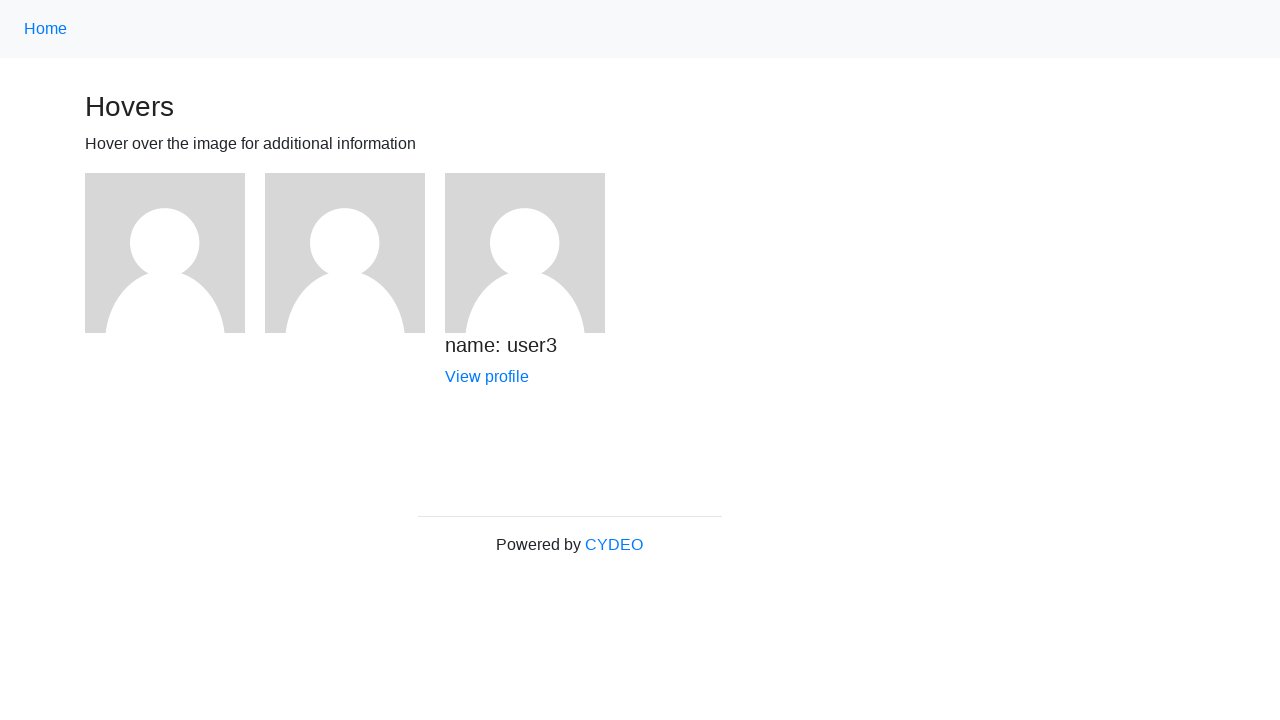

Verified user3 text is visible after hovering over third image
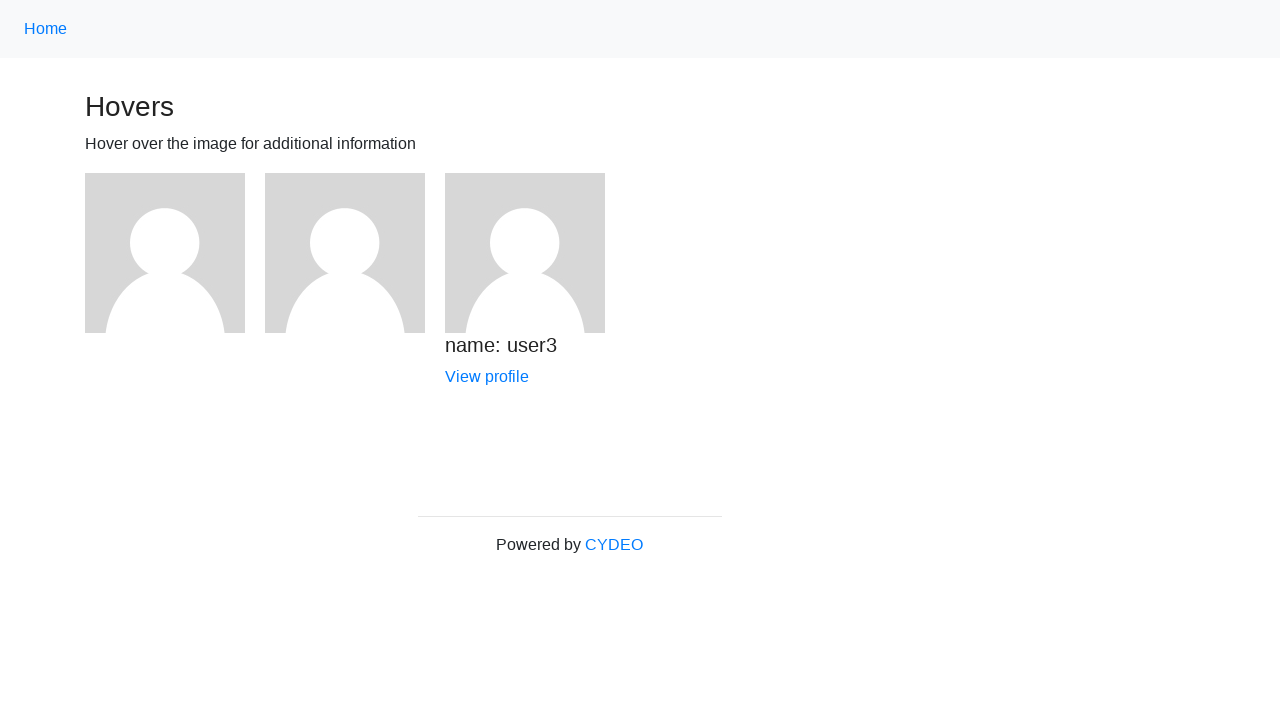

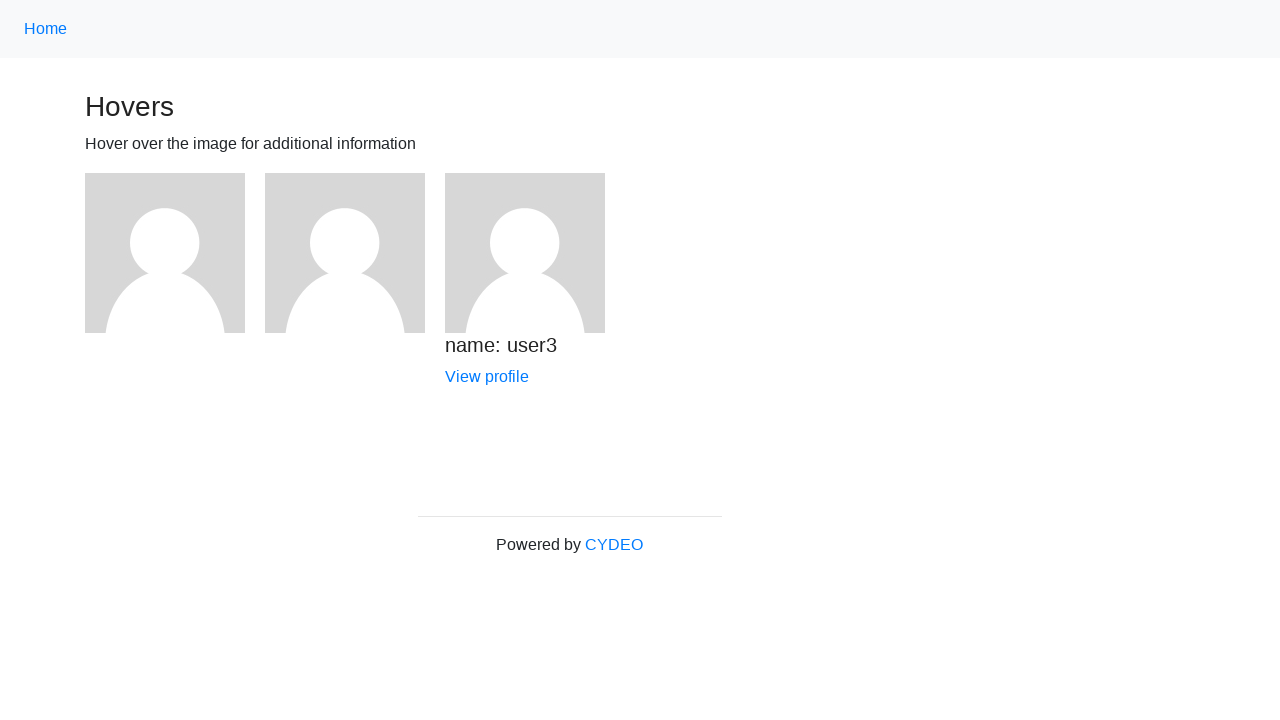